Tests XPath element selection on a practice page by locating a button, an input field, and a checkbox, verifying their states and clicking the checkbox.

Starting URL: https://selectorshub.com/xpath-practice-page/

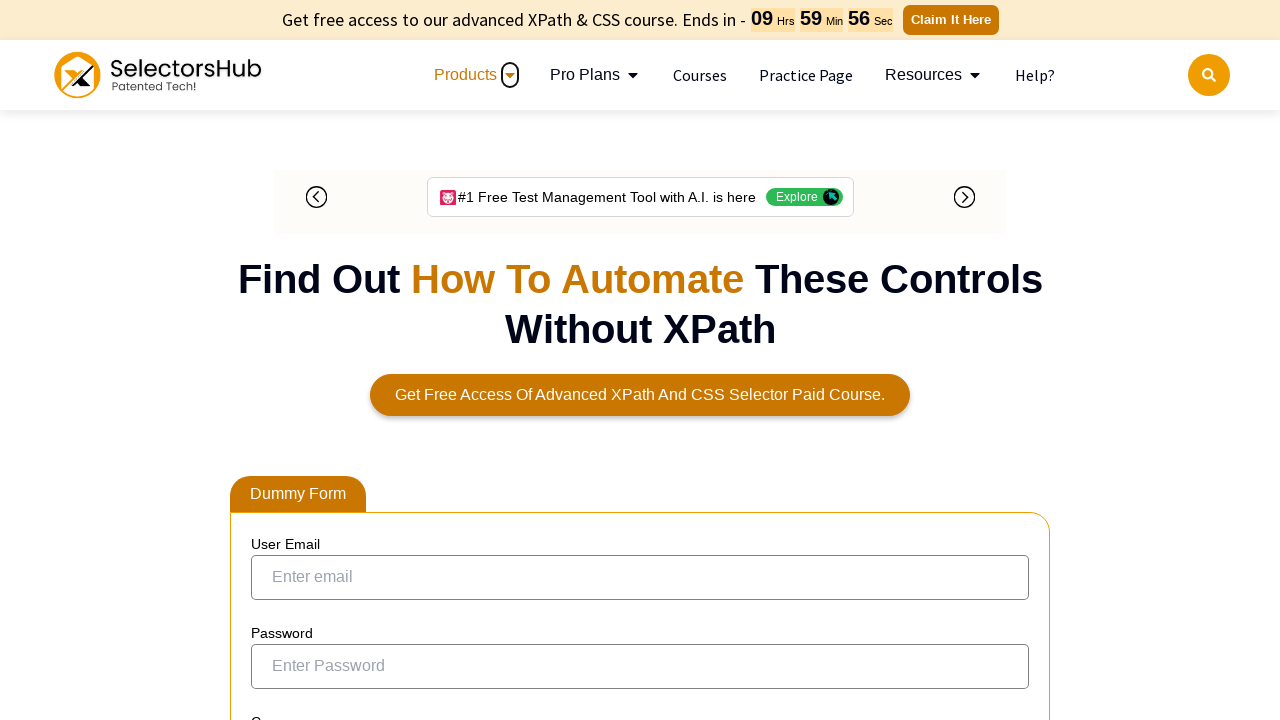

Checkout button located and verified as visible
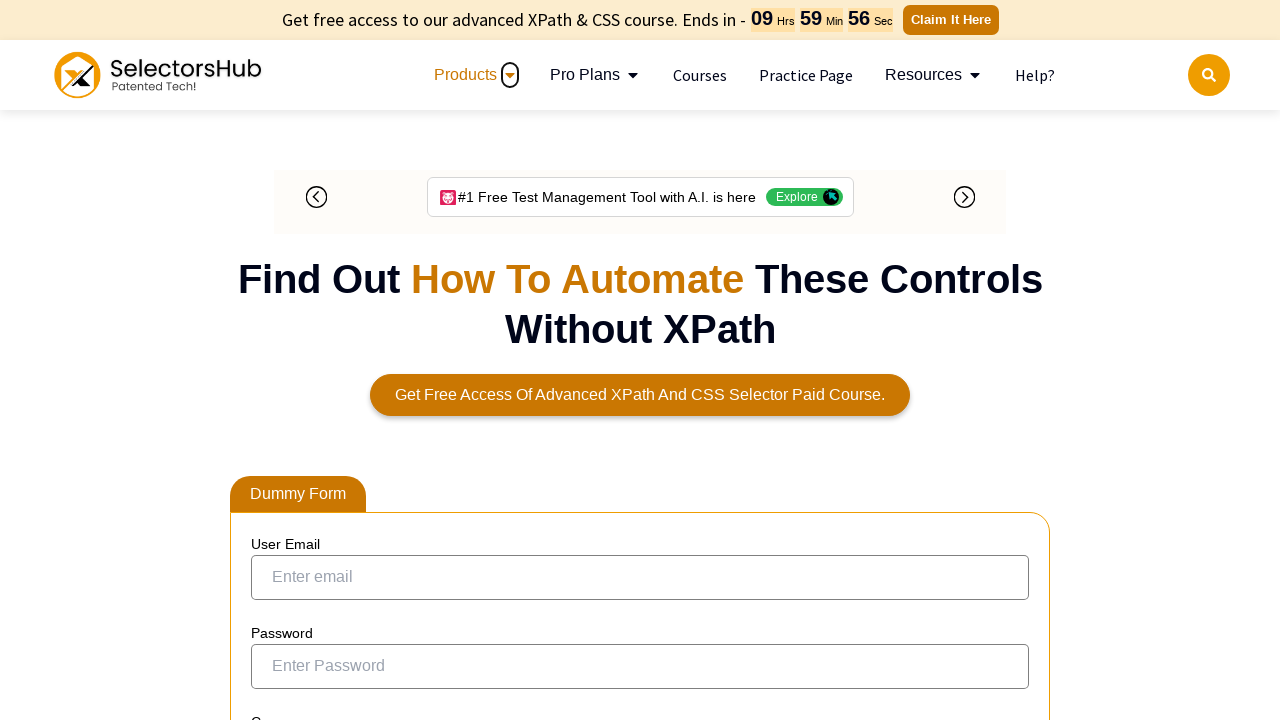

First name input field located and verified as visible
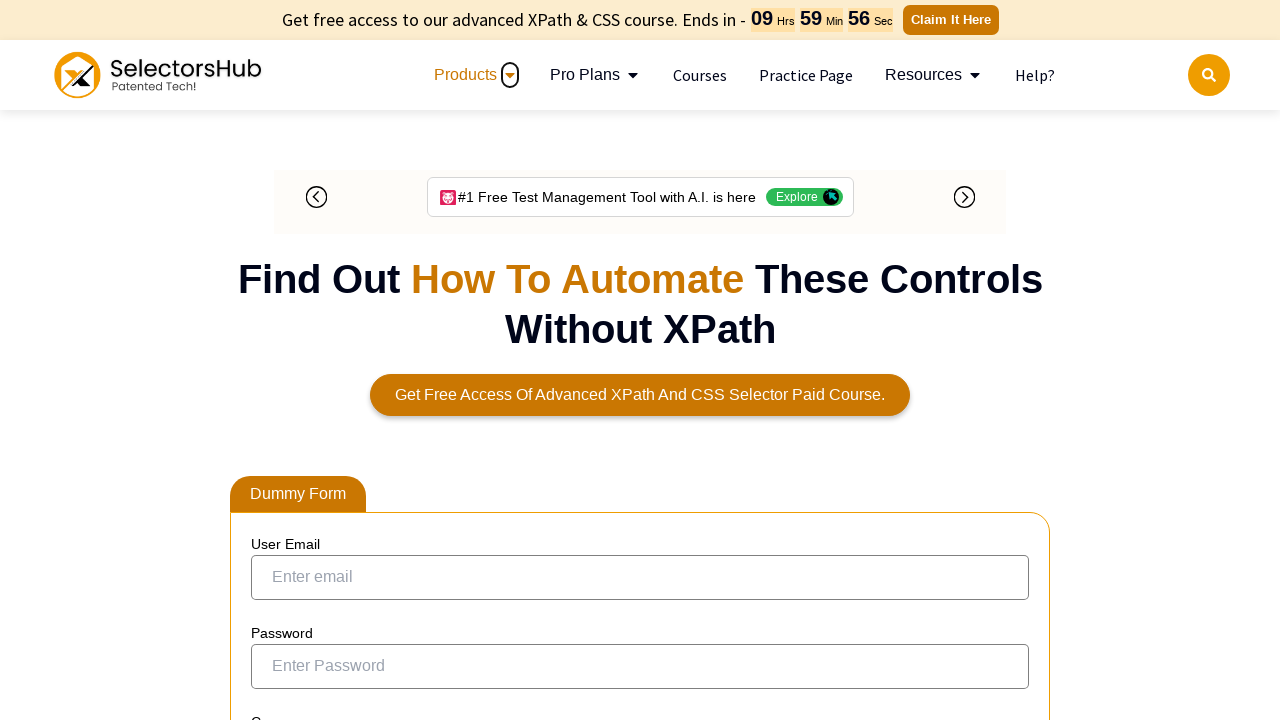

Joe checkbox located and verified as visible
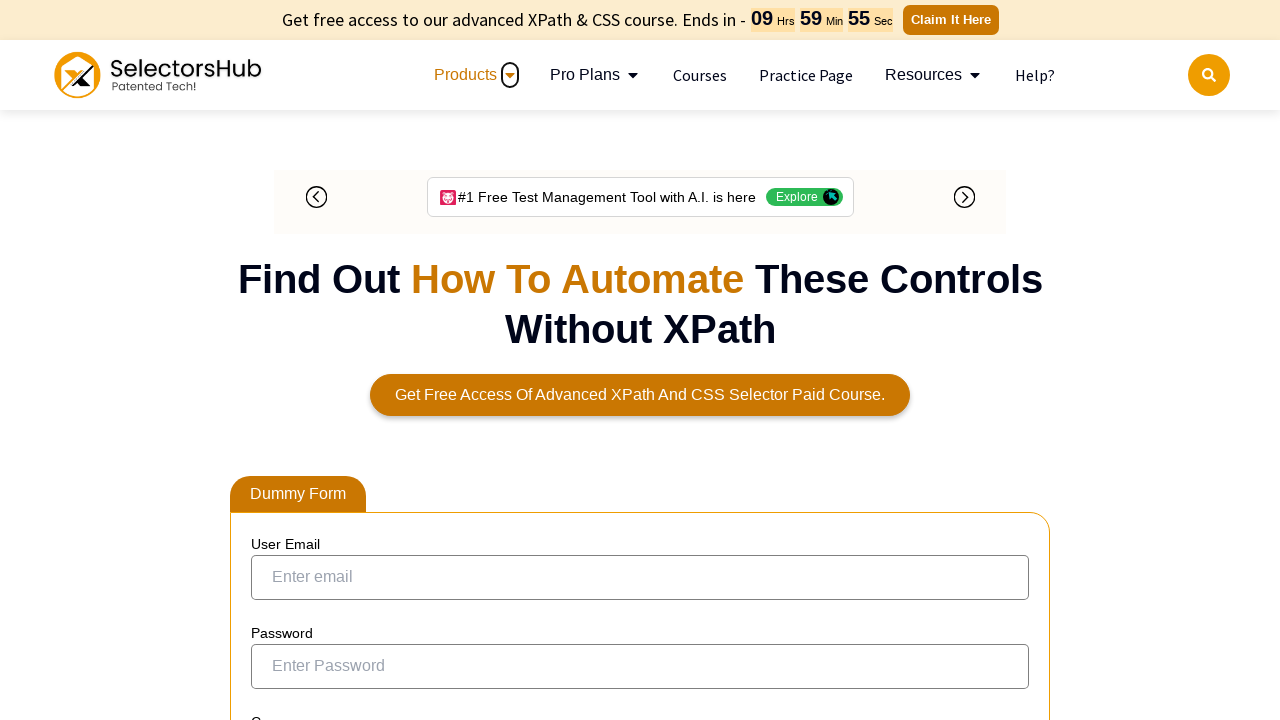

Clicked joe checkbox to select the record at (274, 353) on xpath=//input[@id='ohrmList_chkSelectRecord_21']
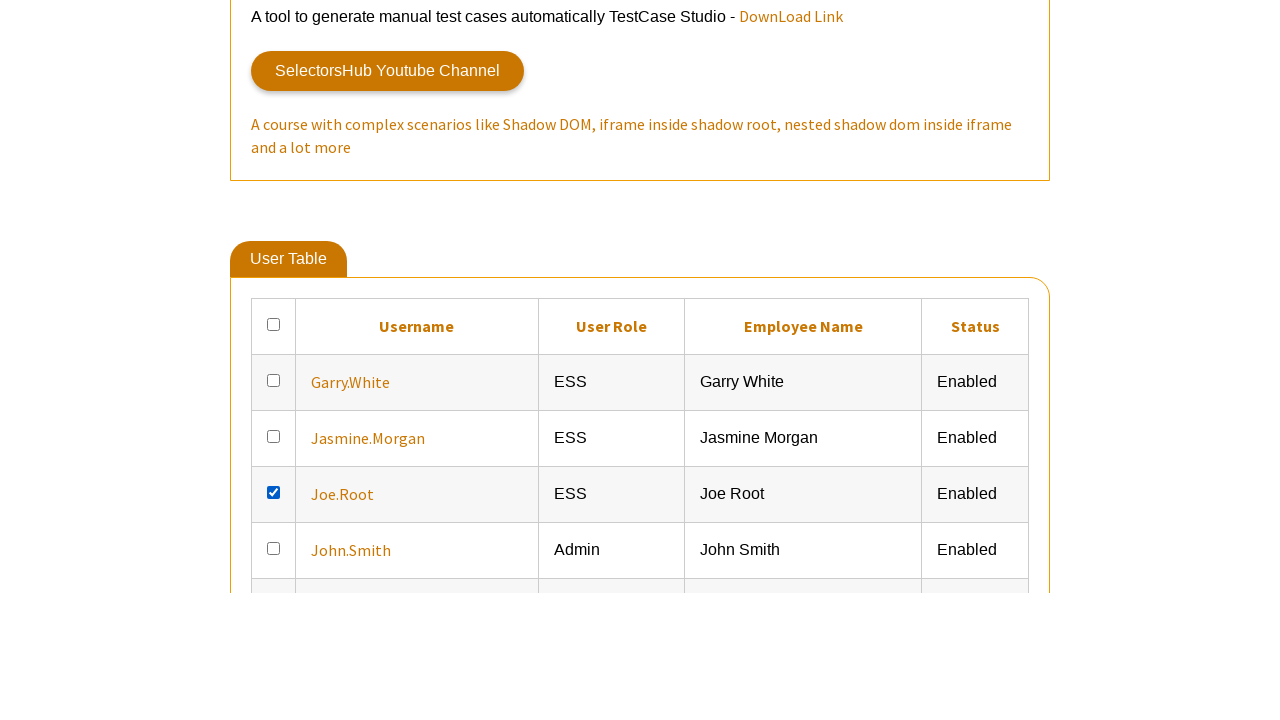

Waited for checkbox state change to take effect
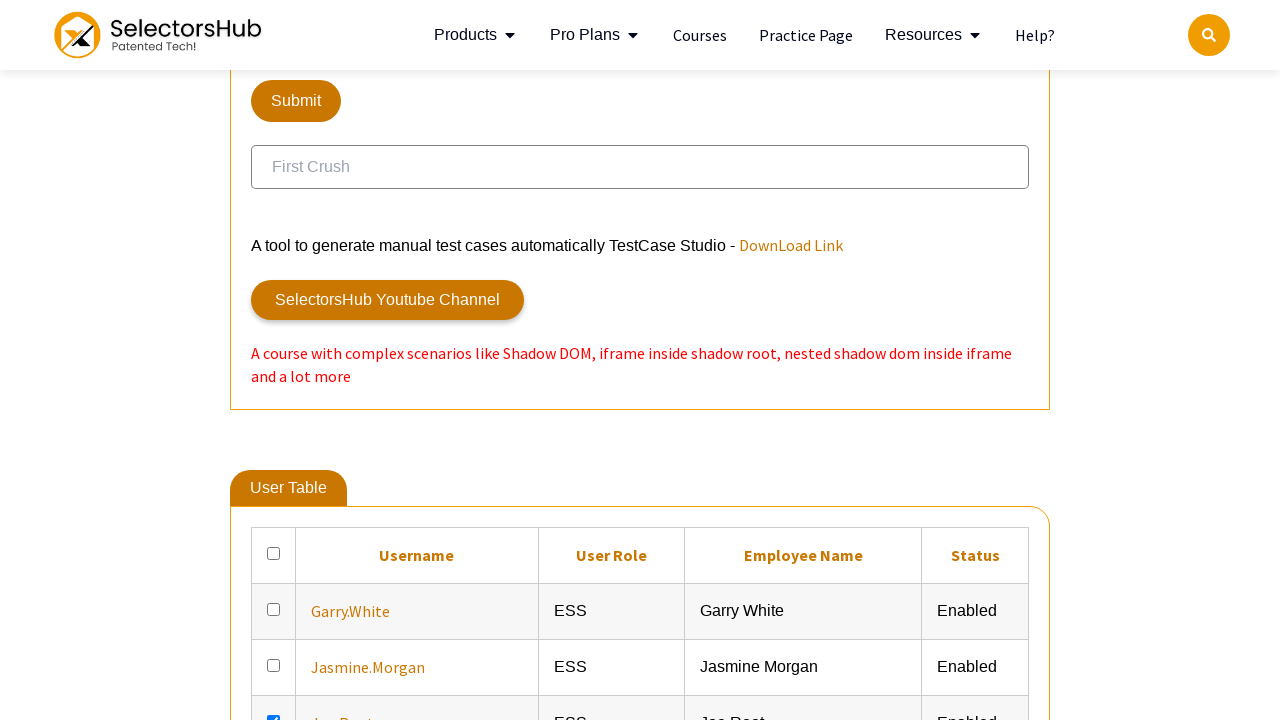

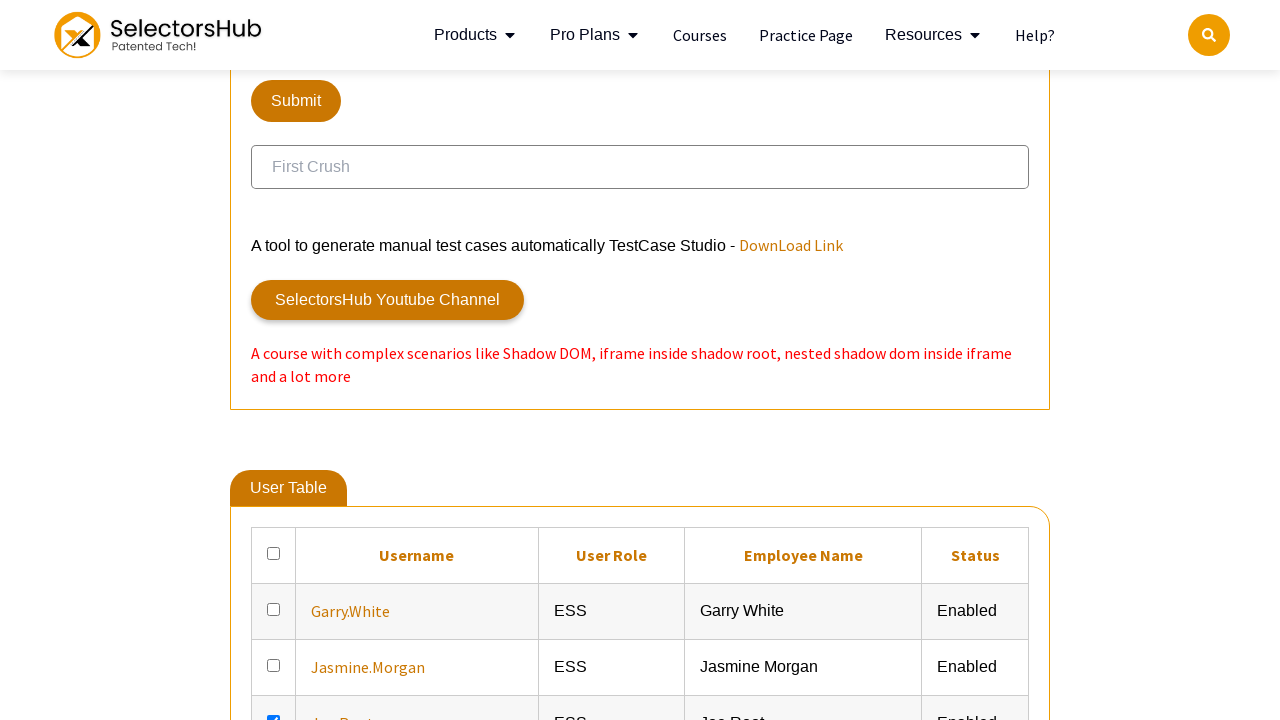